Verifies the Log In button text attribute on the NextBase CRM login page

Starting URL: https://login1.nextbasecrm.com/

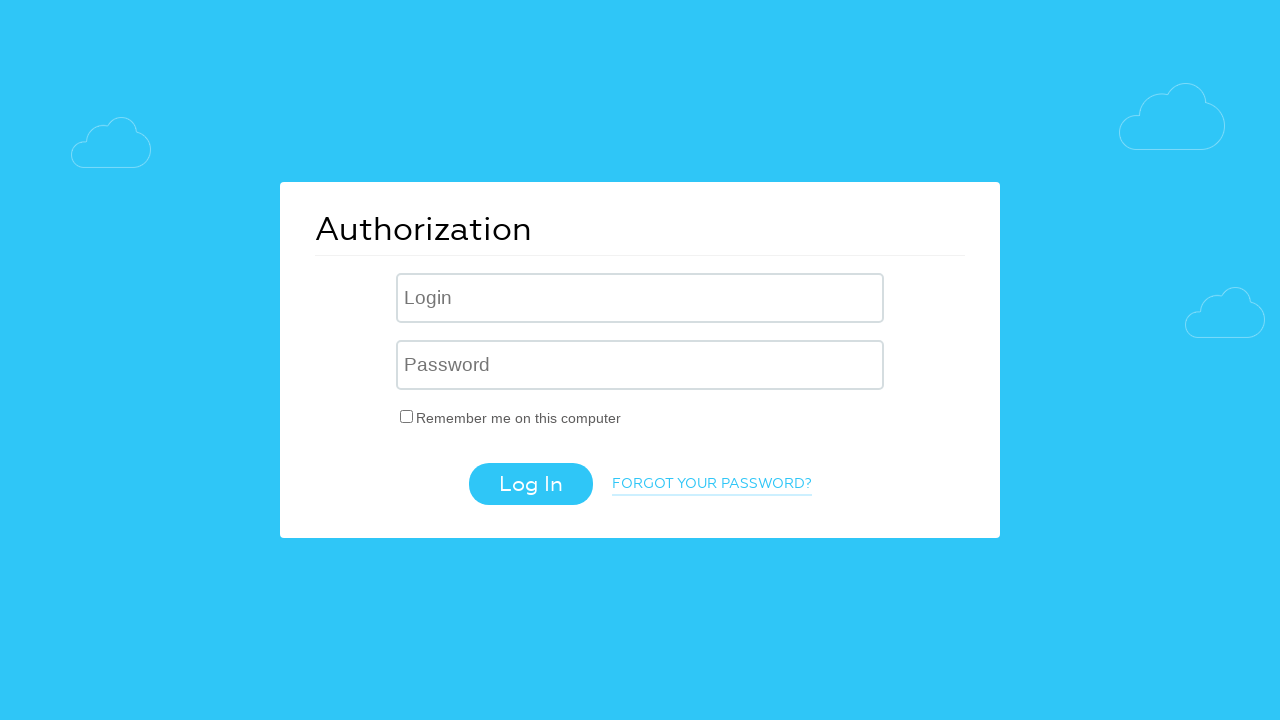

Navigated to NextBase CRM login page
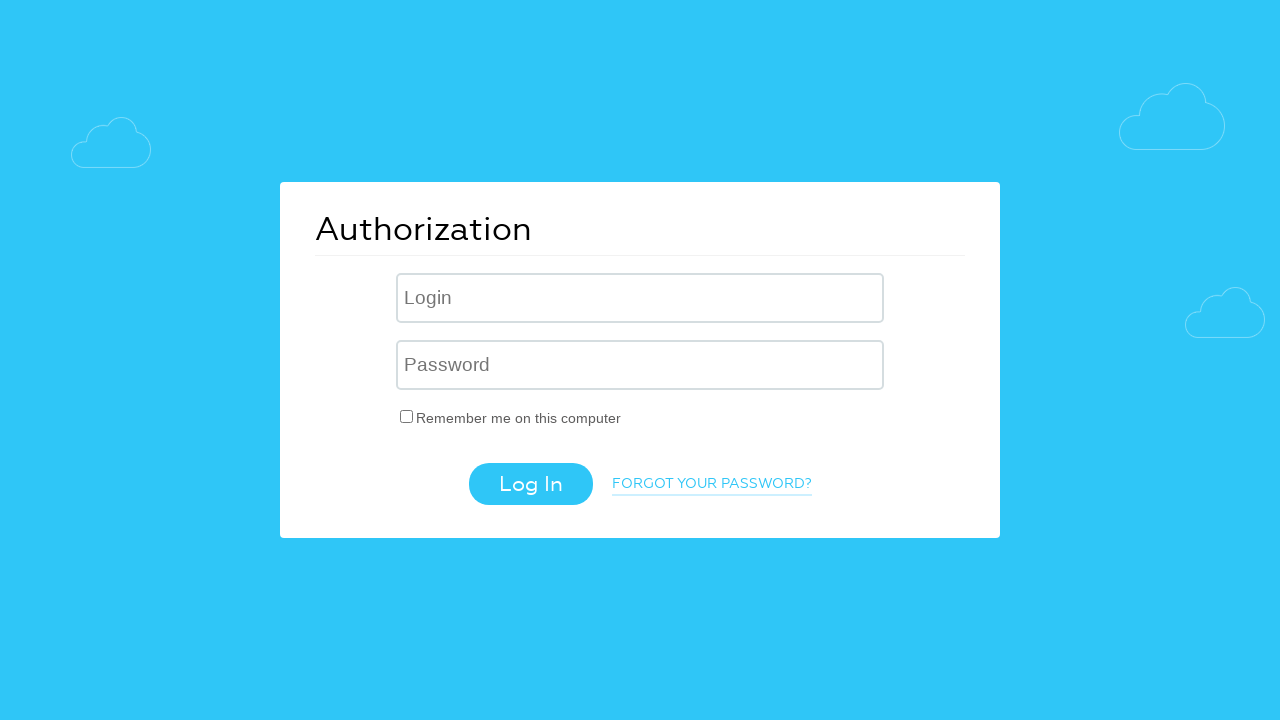

Located Log In button using CSS selector input[value='Log In']
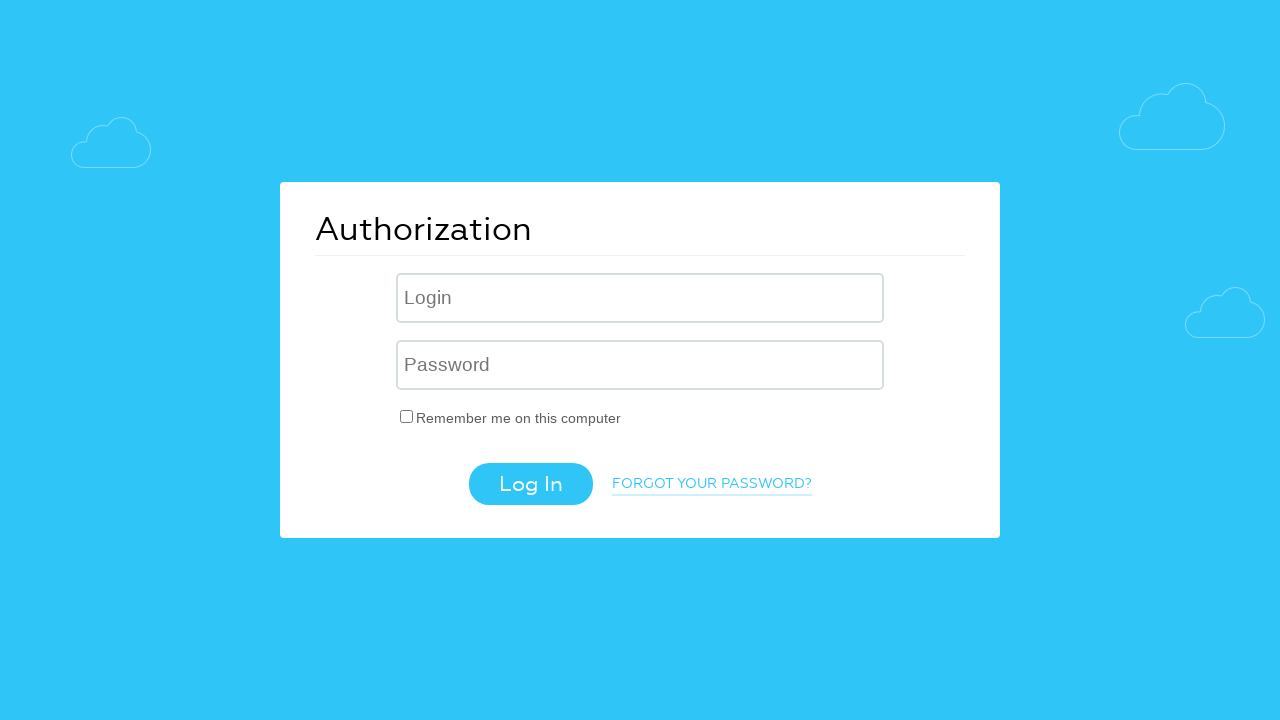

Verified Log In button has correct value attribute 'Log In'
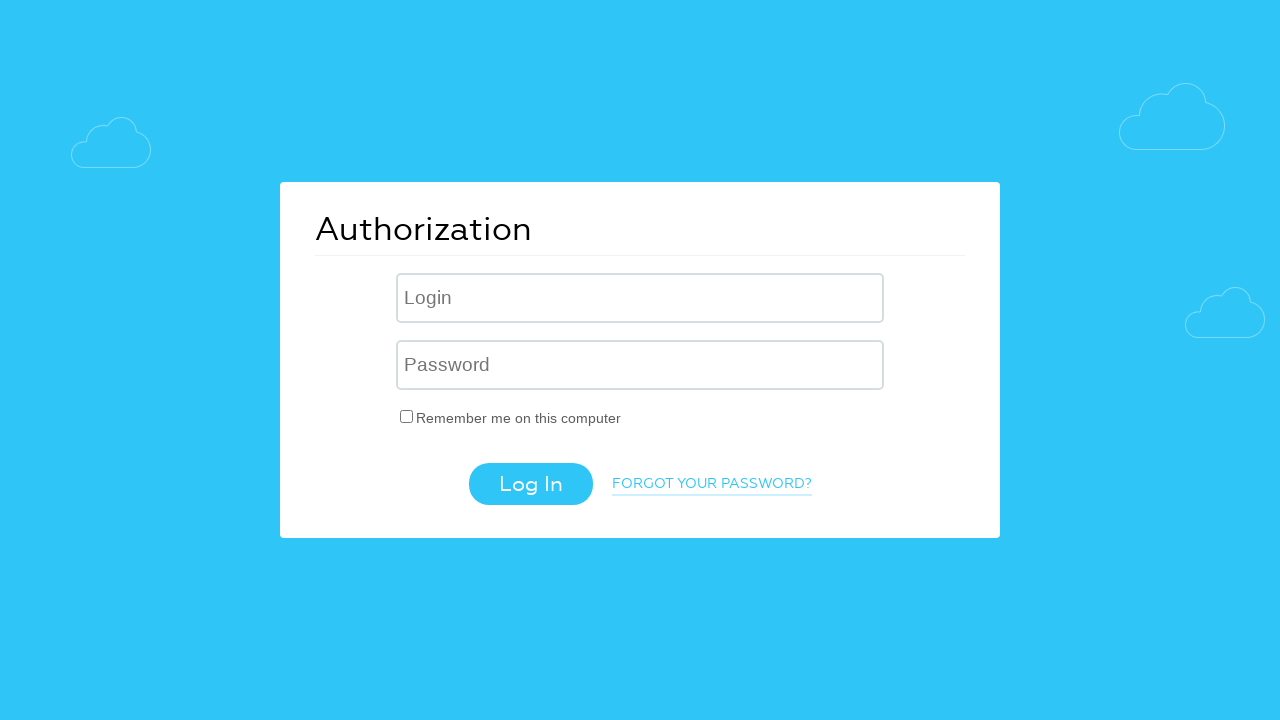

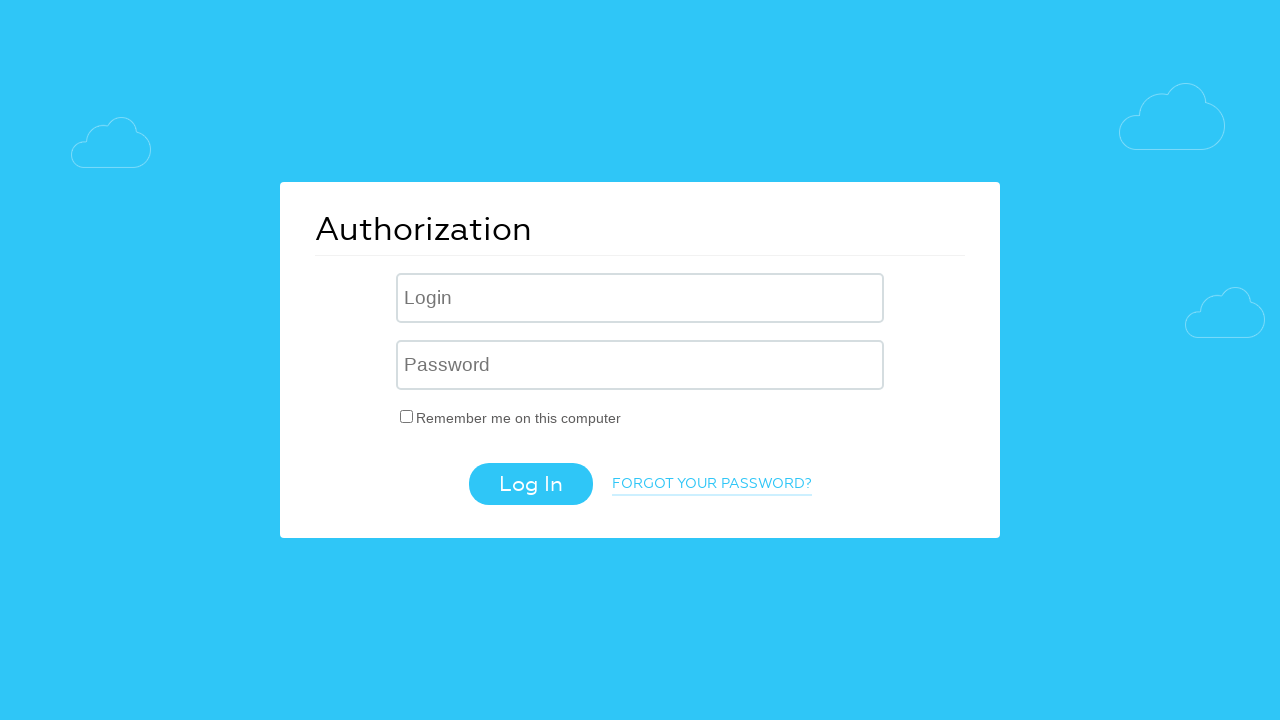